Tests confirm window functionality by clicking the confirm button and dismissing (selecting no) the confirm dialog

Starting URL: https://rahulshettyacademy.com/AutomationPractice/

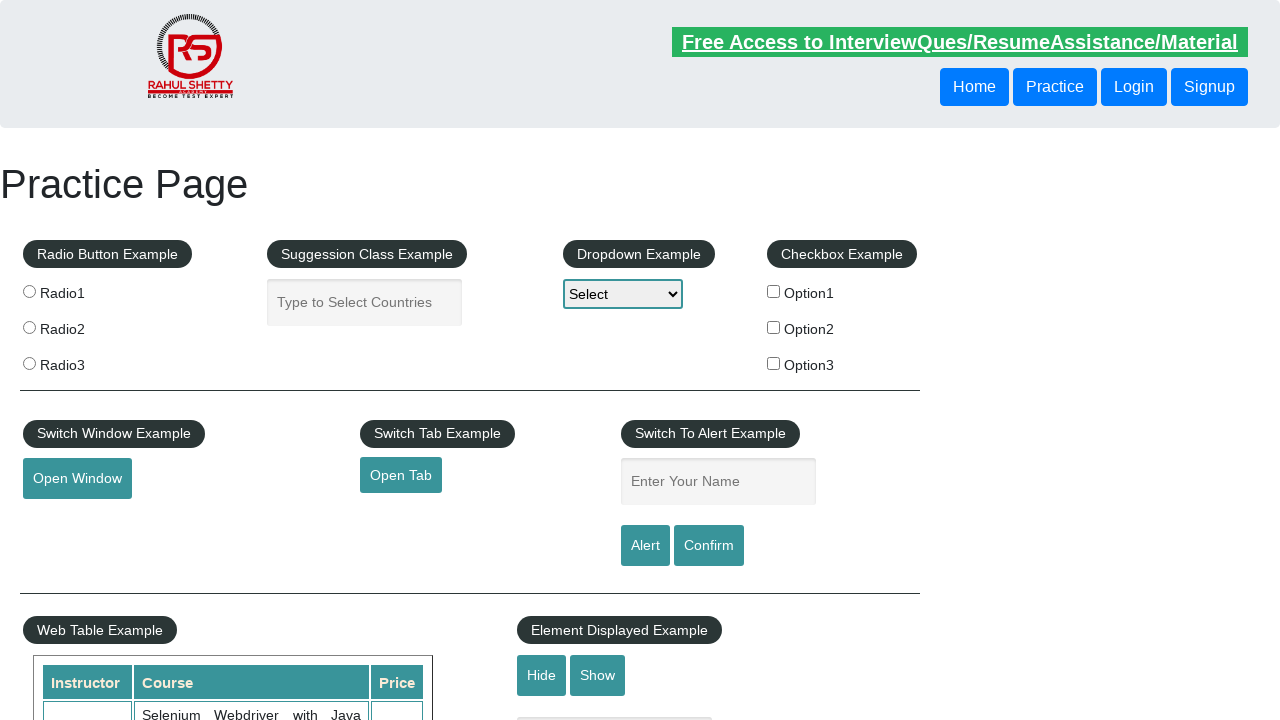

Set up dialog handler to dismiss confirm dialog
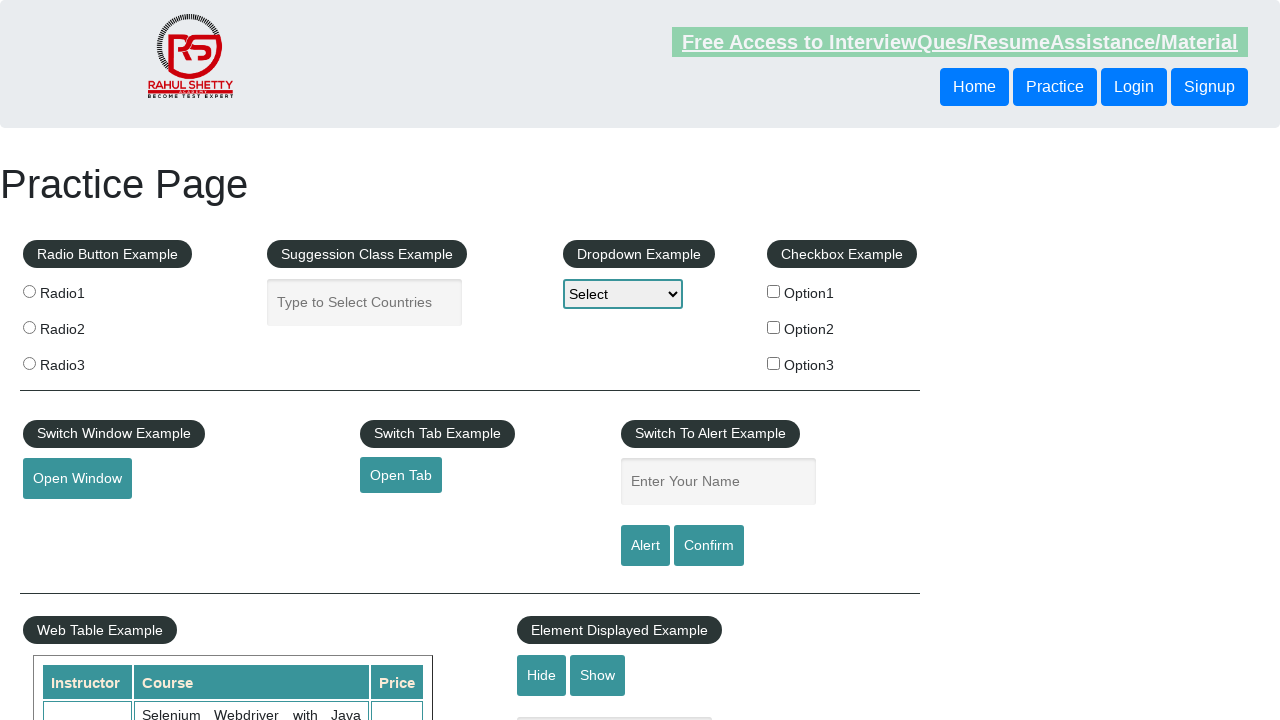

Clicked confirm button to open confirm dialog at (709, 546) on #confirmbtn
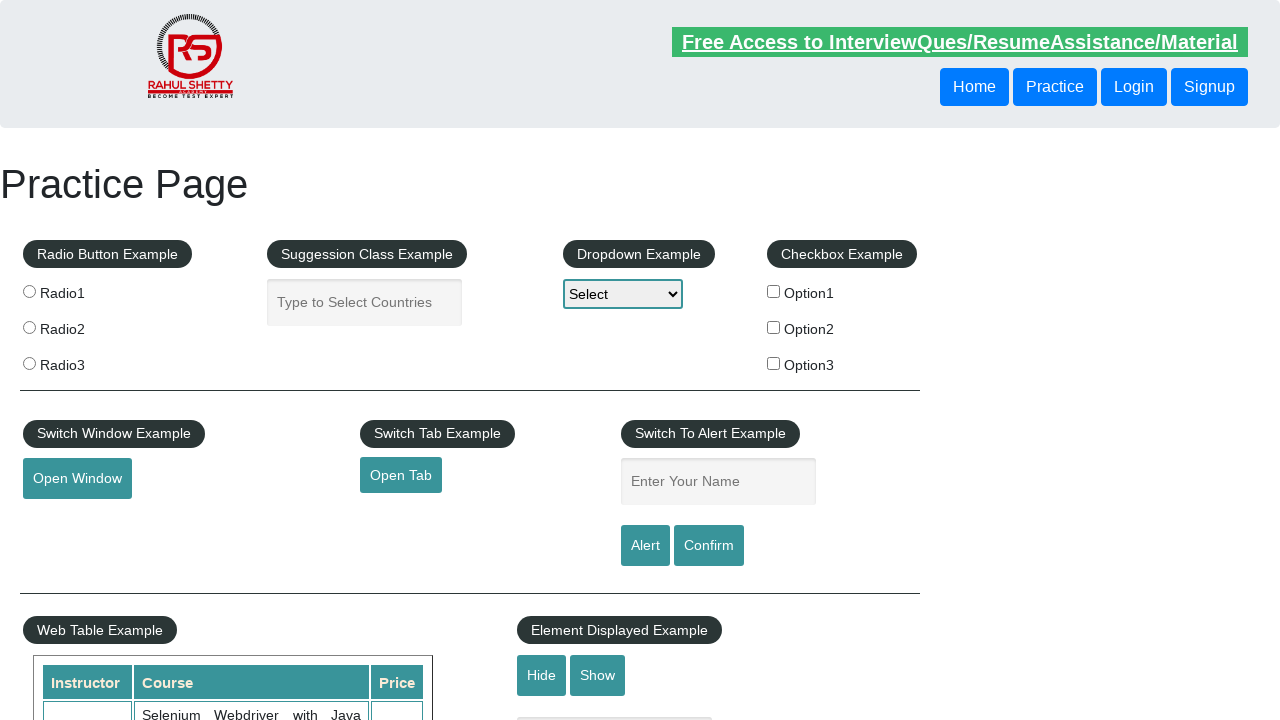

Waited for confirm dialog to be processed and dismissed
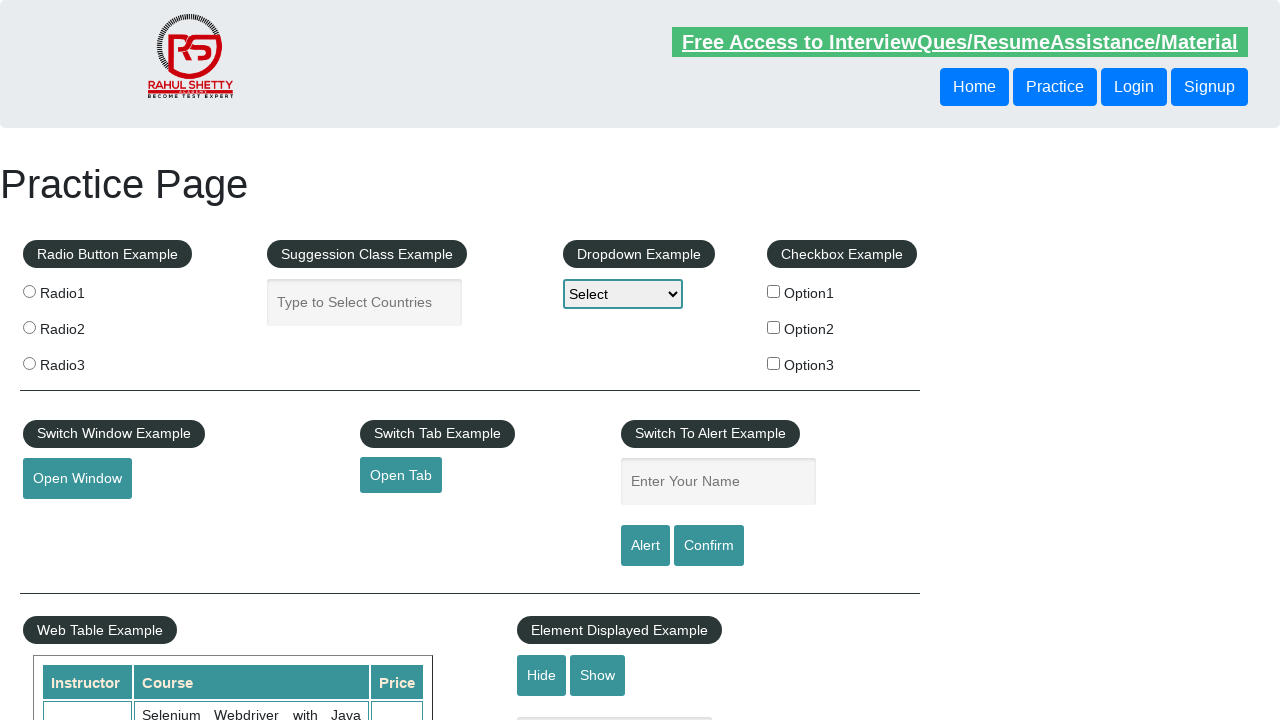

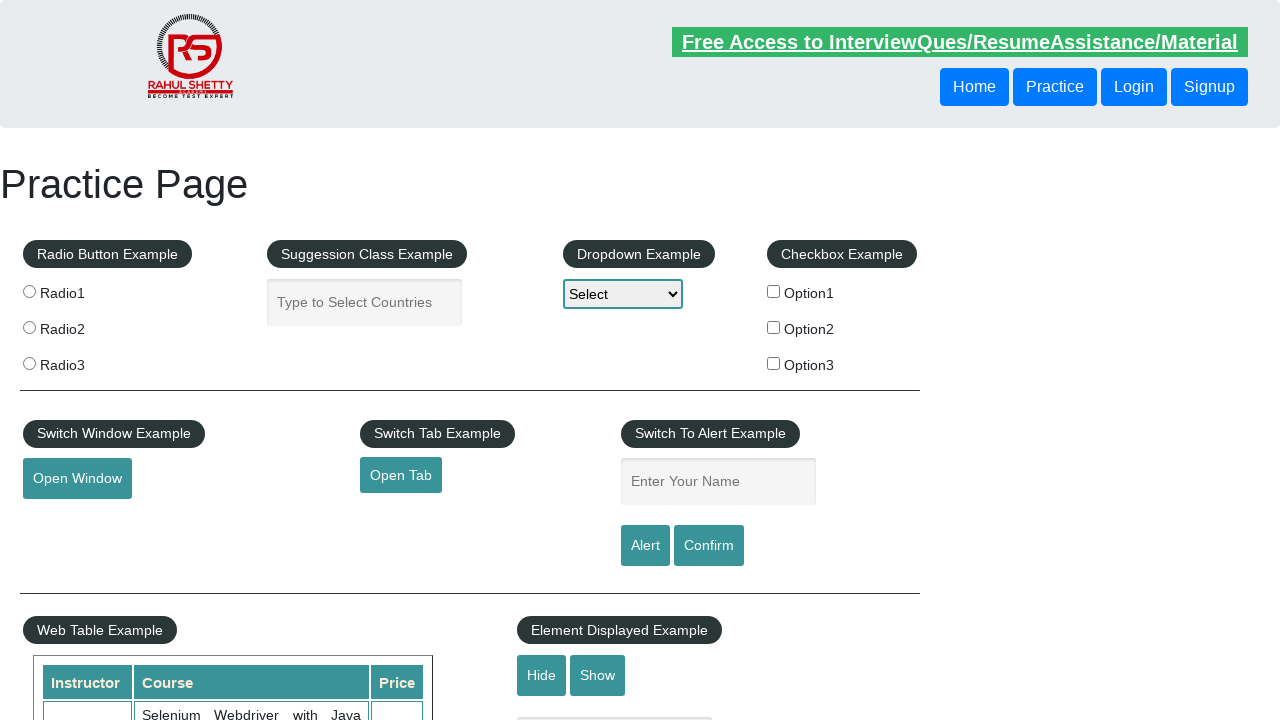